Tests double-click functionality by entering text in an input field, double-clicking a button to copy the text to another field, and verifying the copy operation succeeded.

Starting URL: https://www.w3schools.com/tags/tryit.asp?filename=tryhtml5_ev_ondblclick3

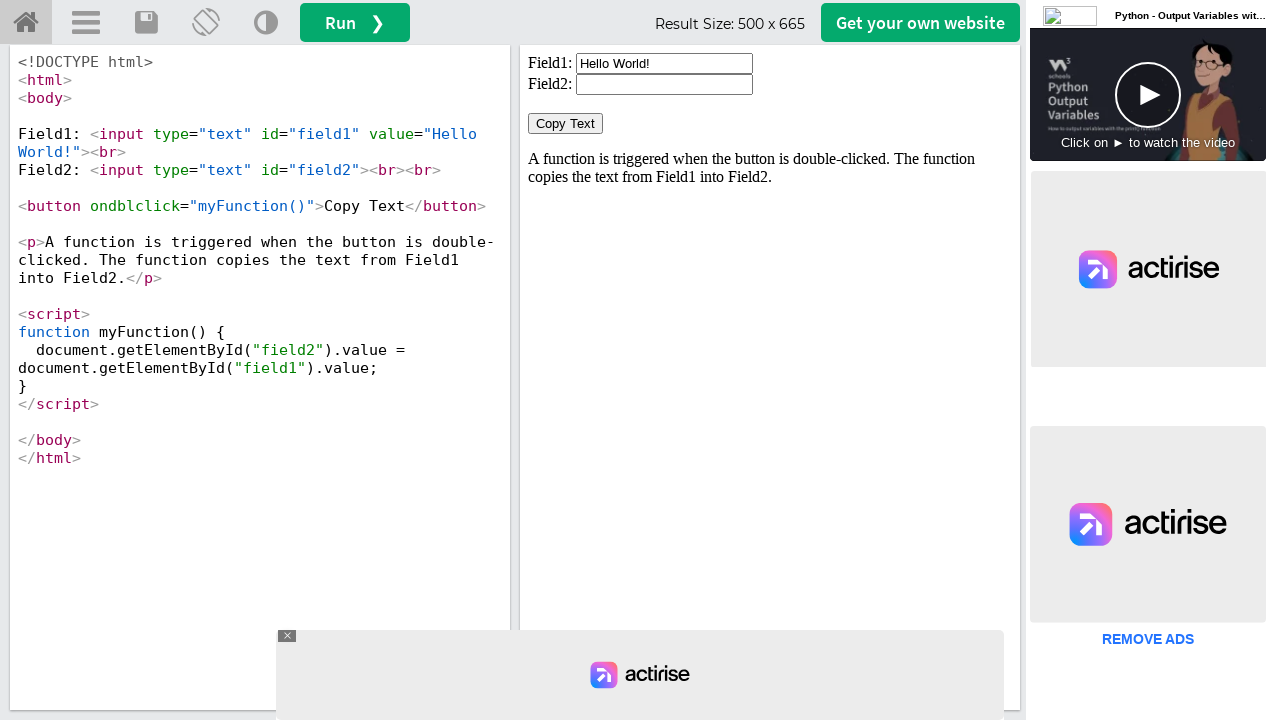

Located iframe element #iframeResult
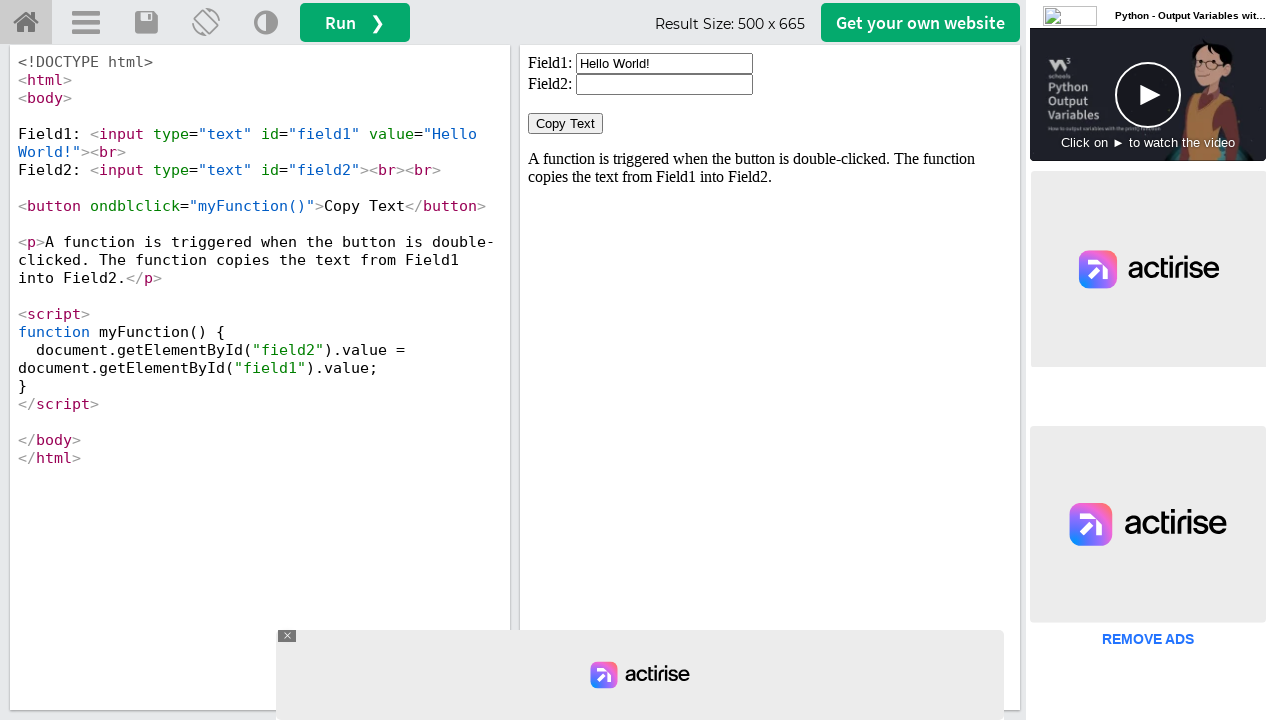

Cleared input field #field1 on #iframeResult >> internal:control=enter-frame >> input#field1
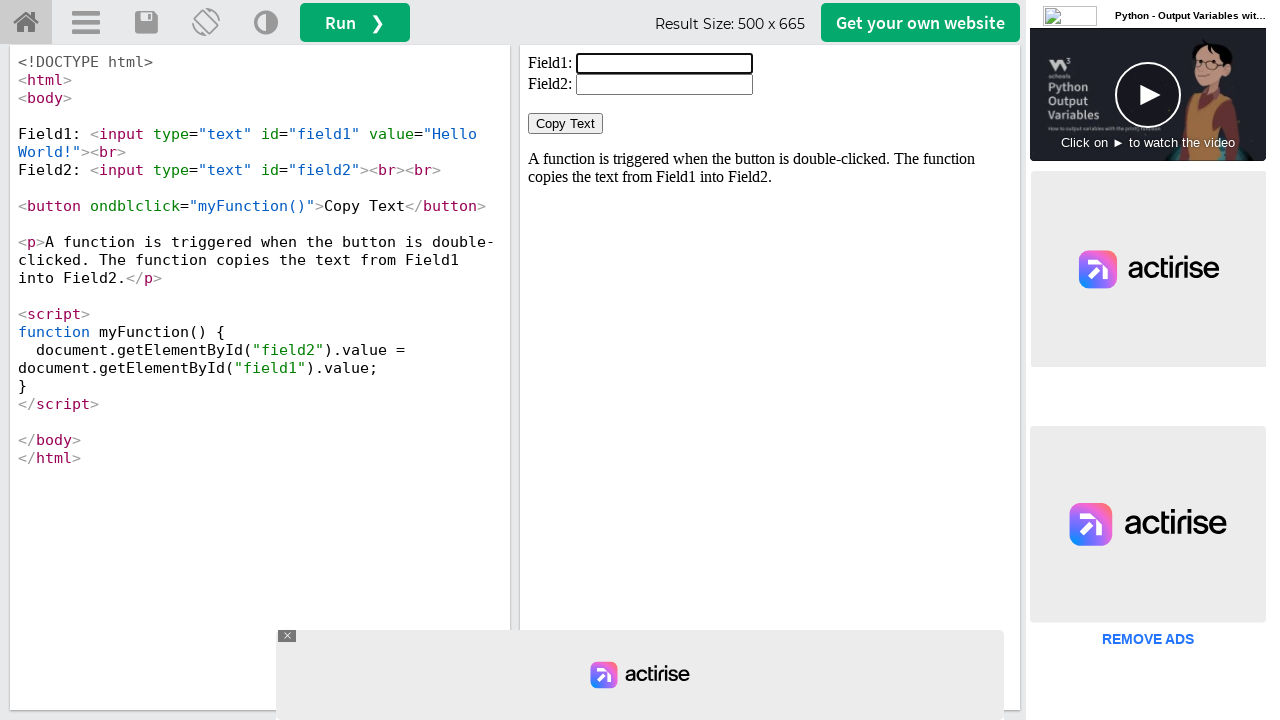

Filled input field #field1 with 'WELCOME' on #iframeResult >> internal:control=enter-frame >> input#field1
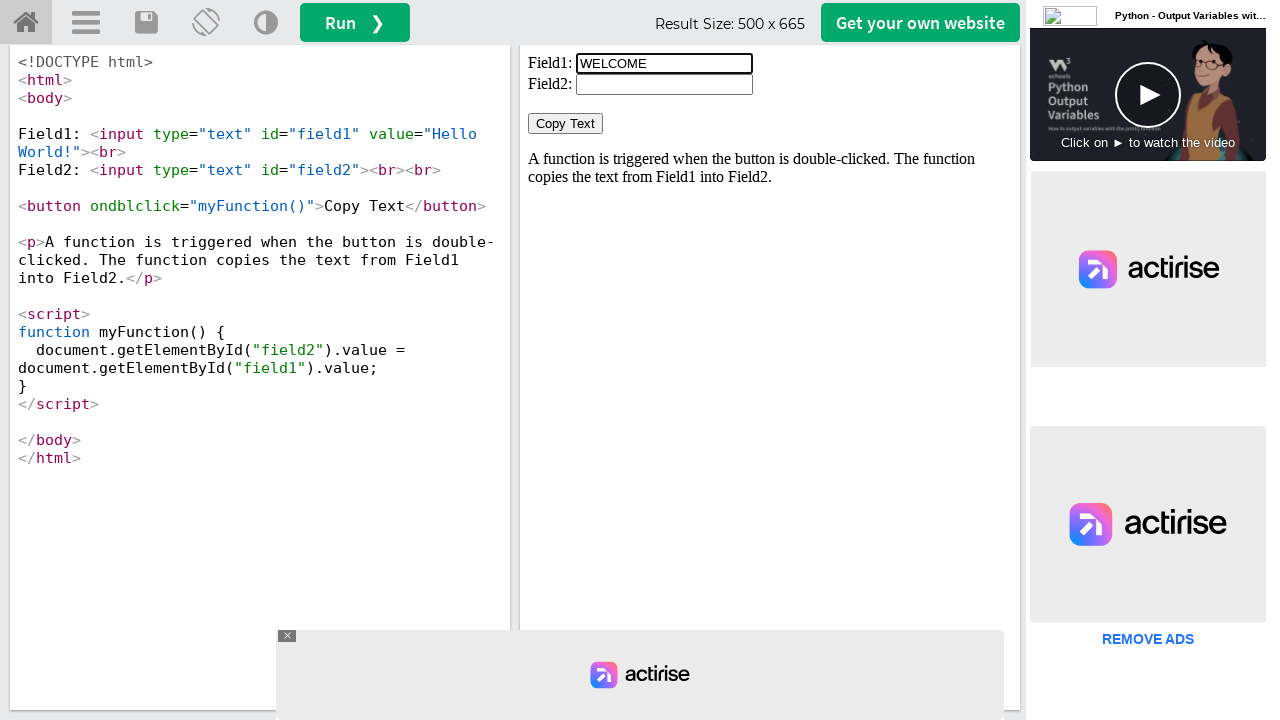

Double-clicked the 'Copy Text' button at (566, 124) on #iframeResult >> internal:control=enter-frame >> button >> internal:has-text="Co
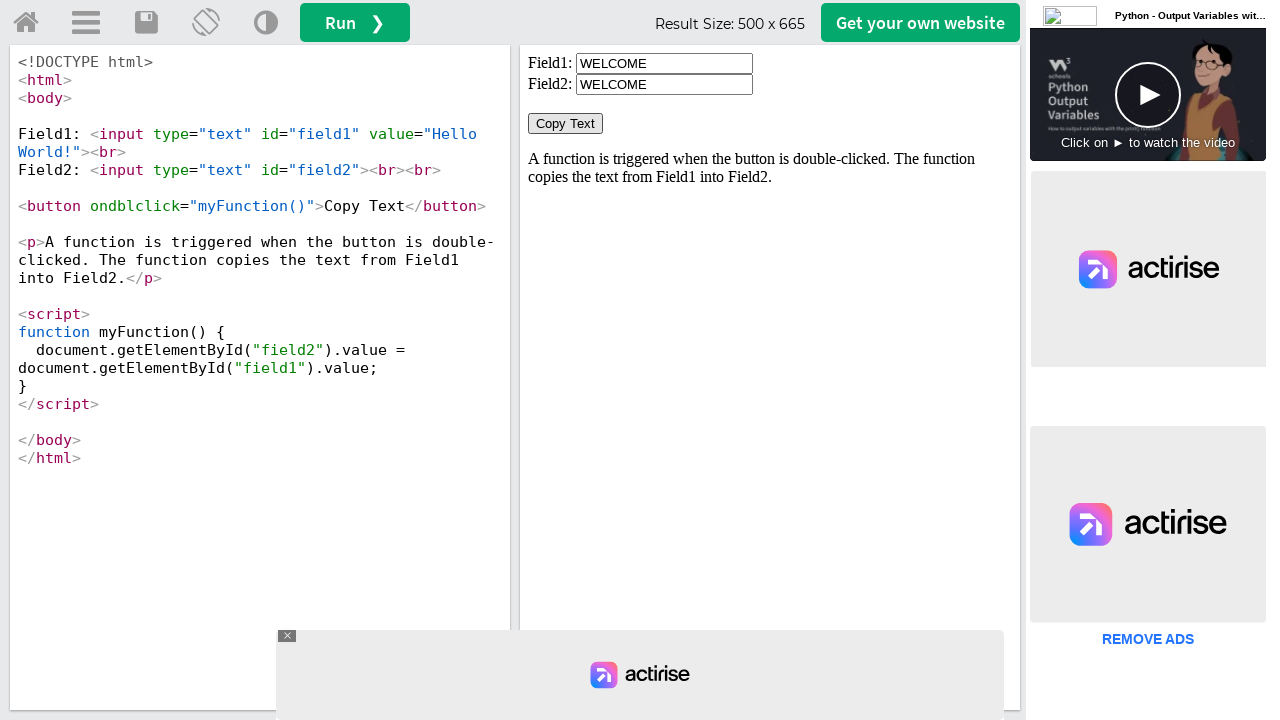

Verified that output field #field2 is available after double-click
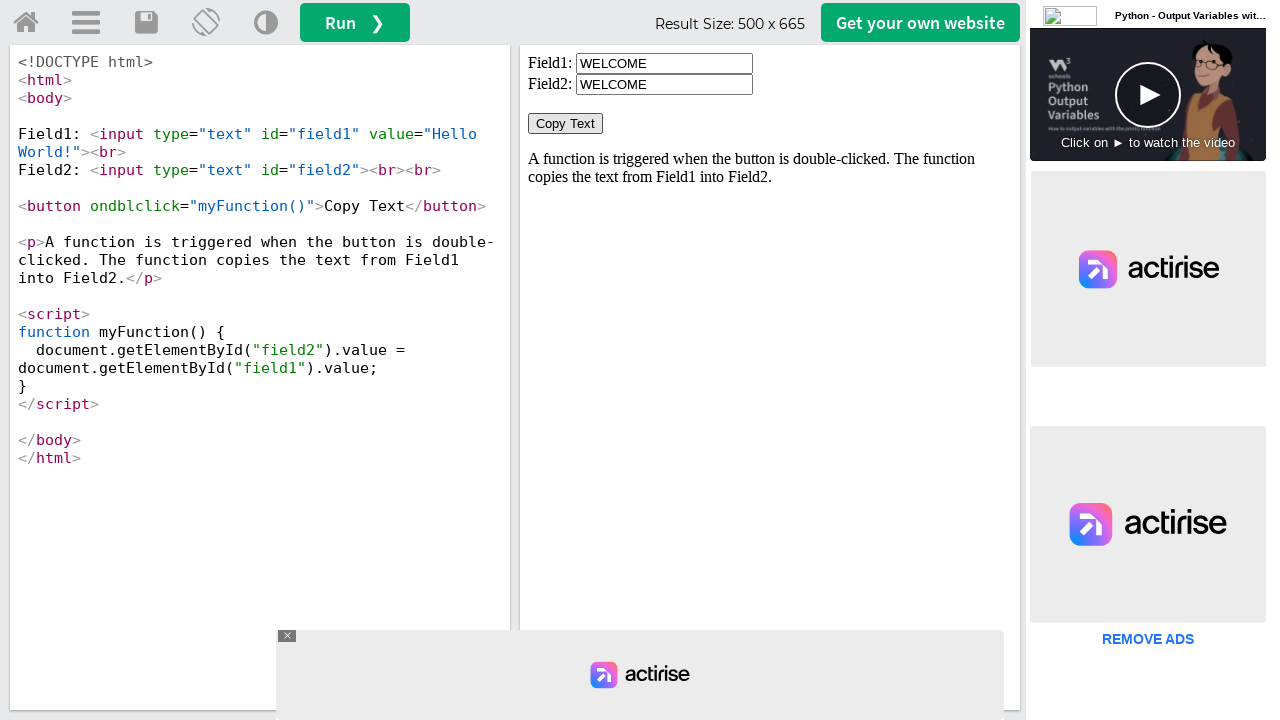

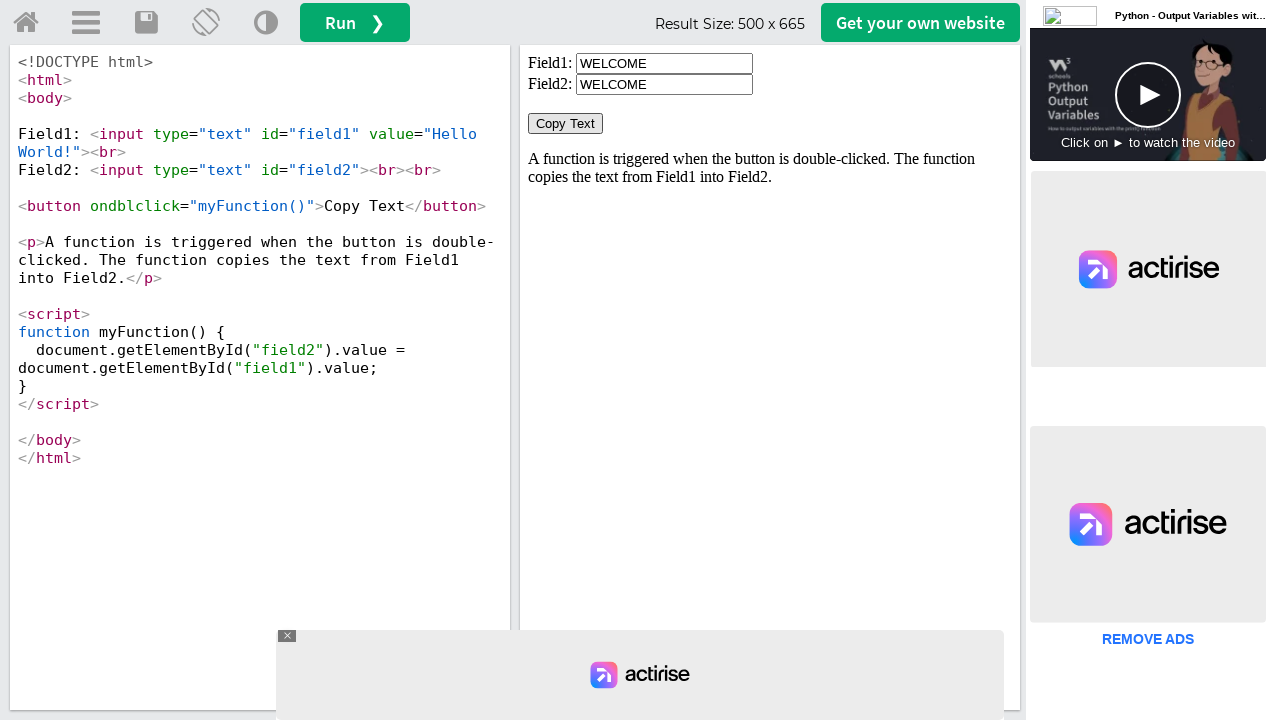